Tests opening a new browser window and navigating to a second URL in Selenium 4 style window handling

Starting URL: https://testproject.io/

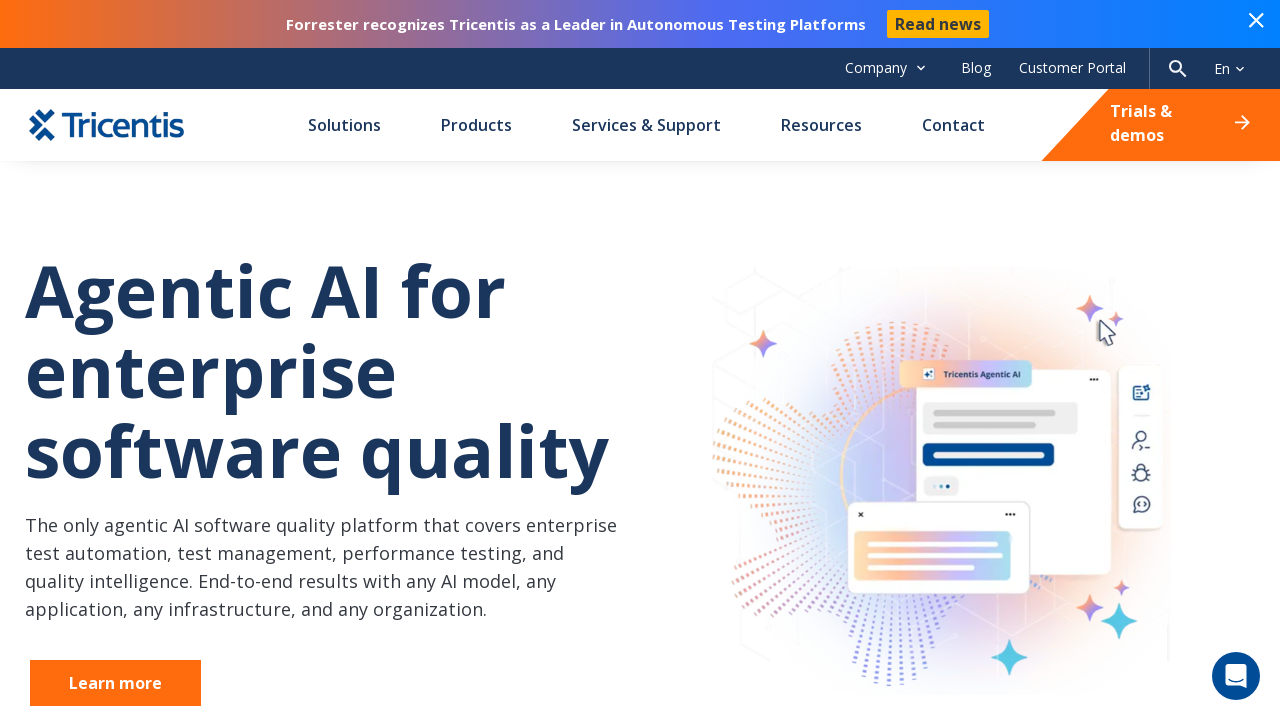

Opened a new browser window/page
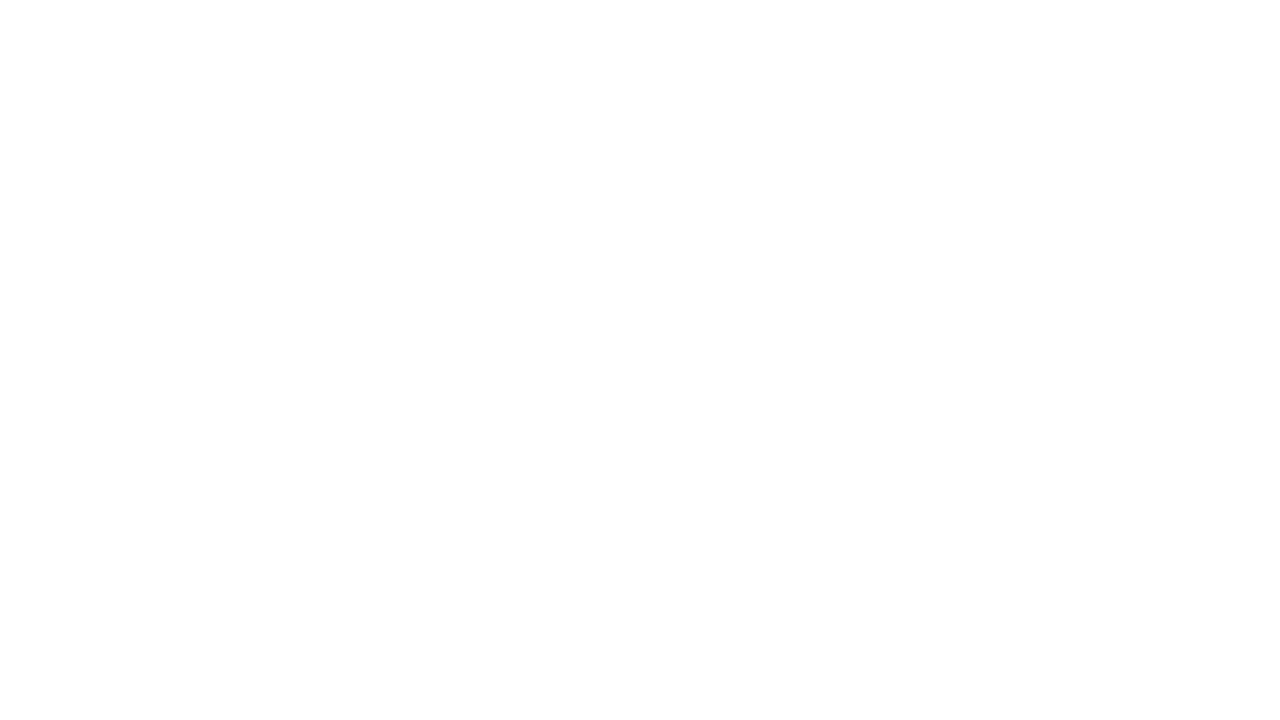

Navigated to https://blog.testproject.io/ in new window
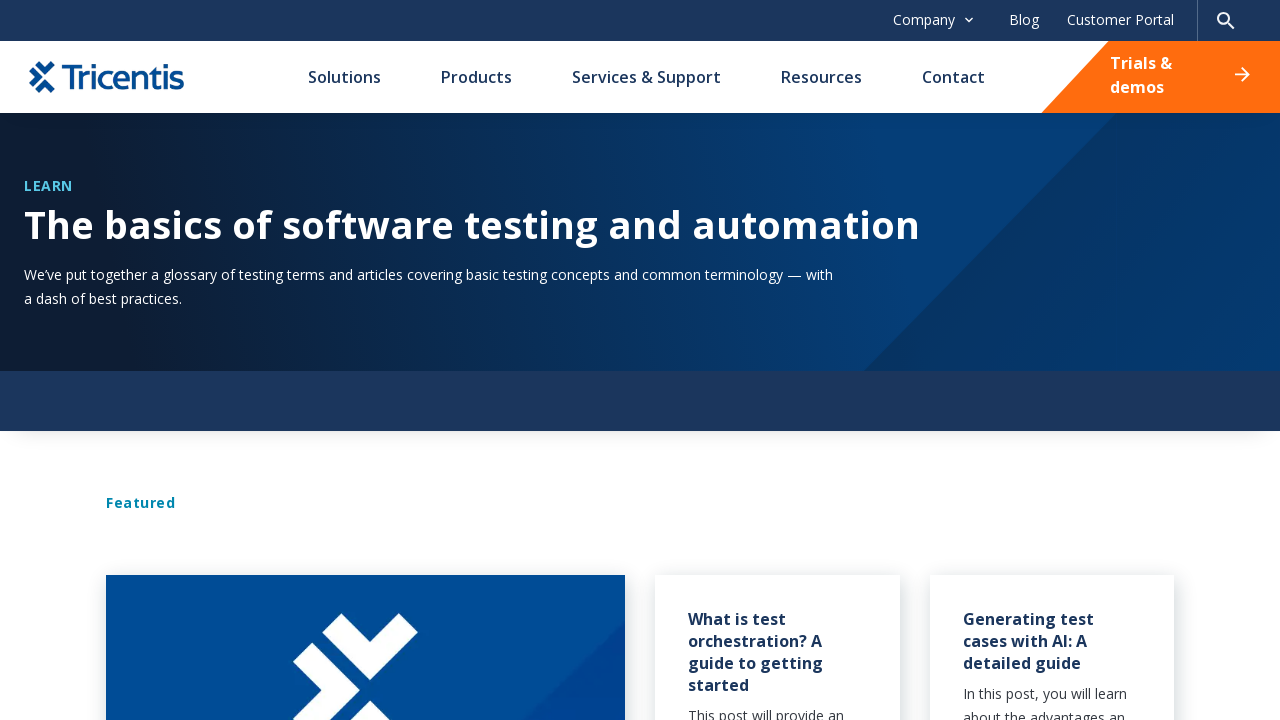

Waited for page to fully load
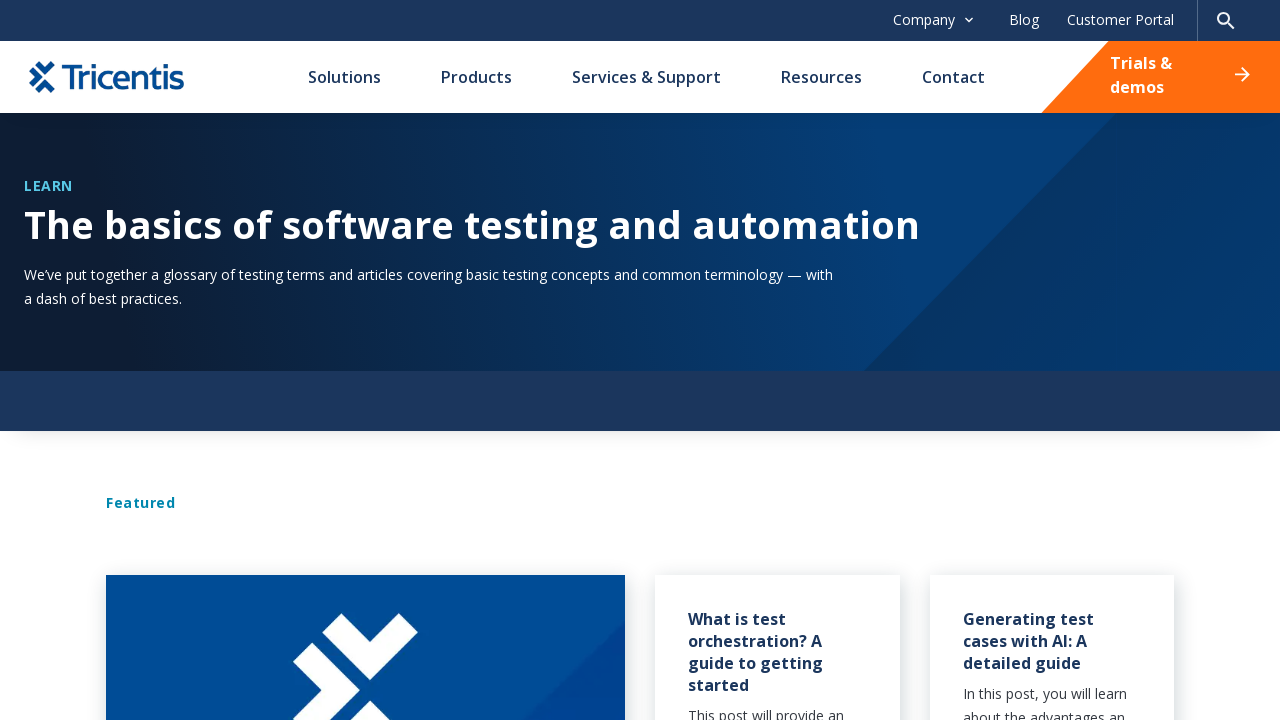

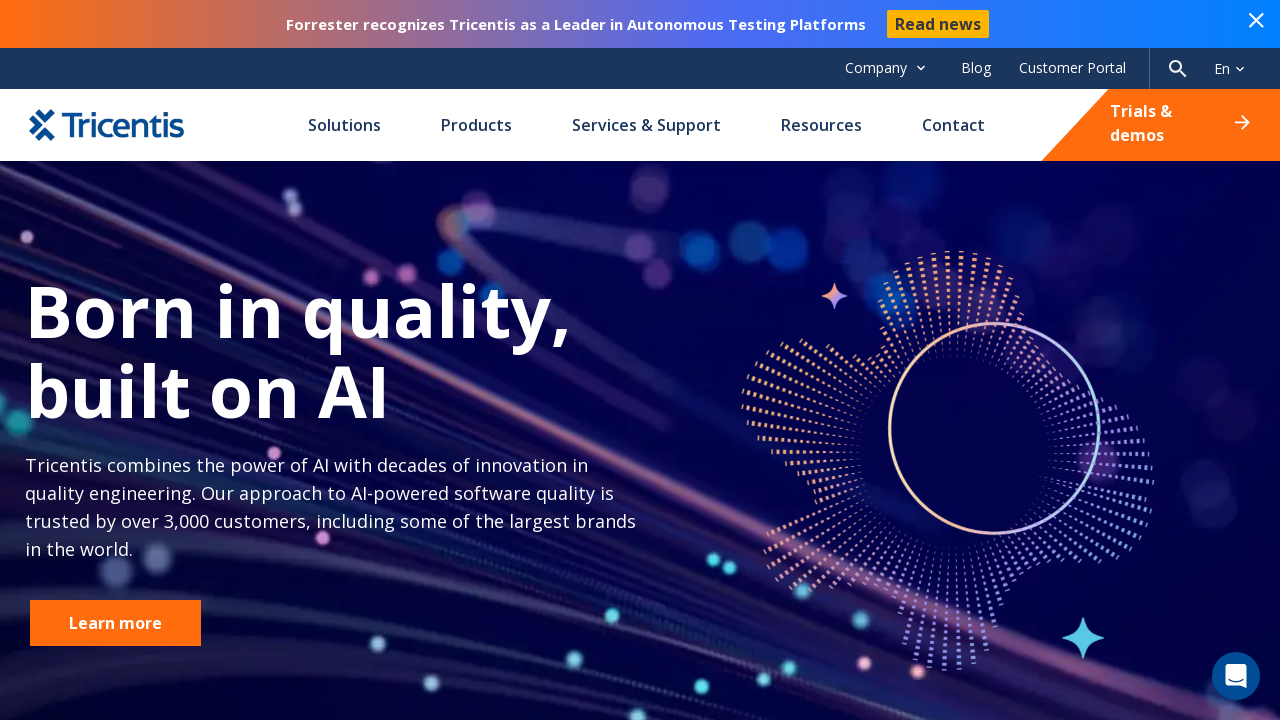